Navigates to the Rahul Shetty Academy Practice Page and verifies the page title matches the expected value

Starting URL: https://rahulshettyacademy.com/AutomationPractice/

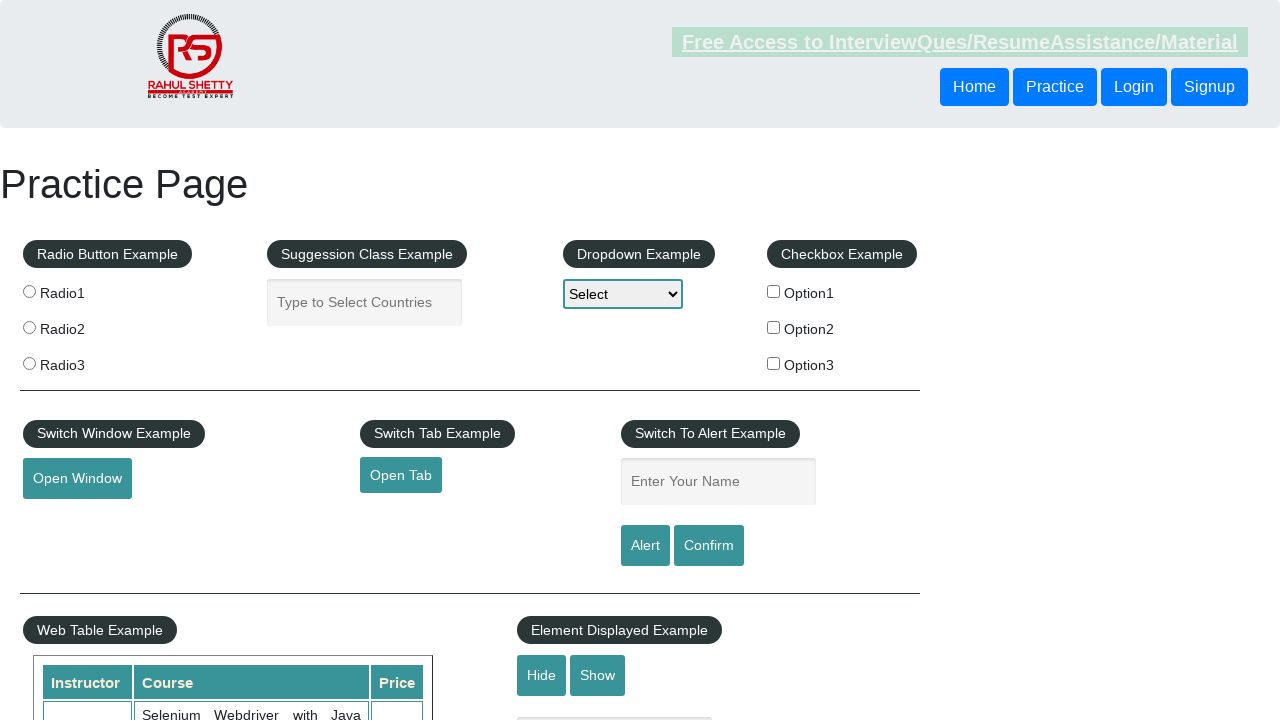

Navigated to Rahul Shetty Academy Practice Page
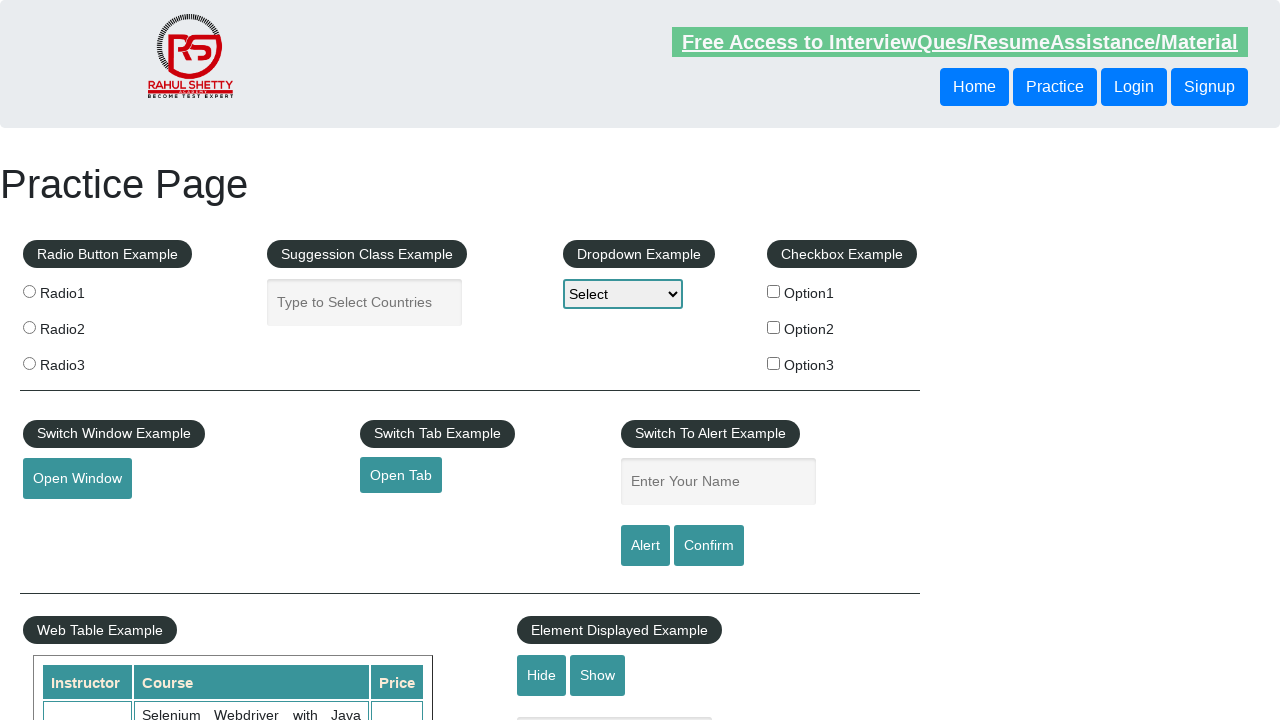

Retrieved page title
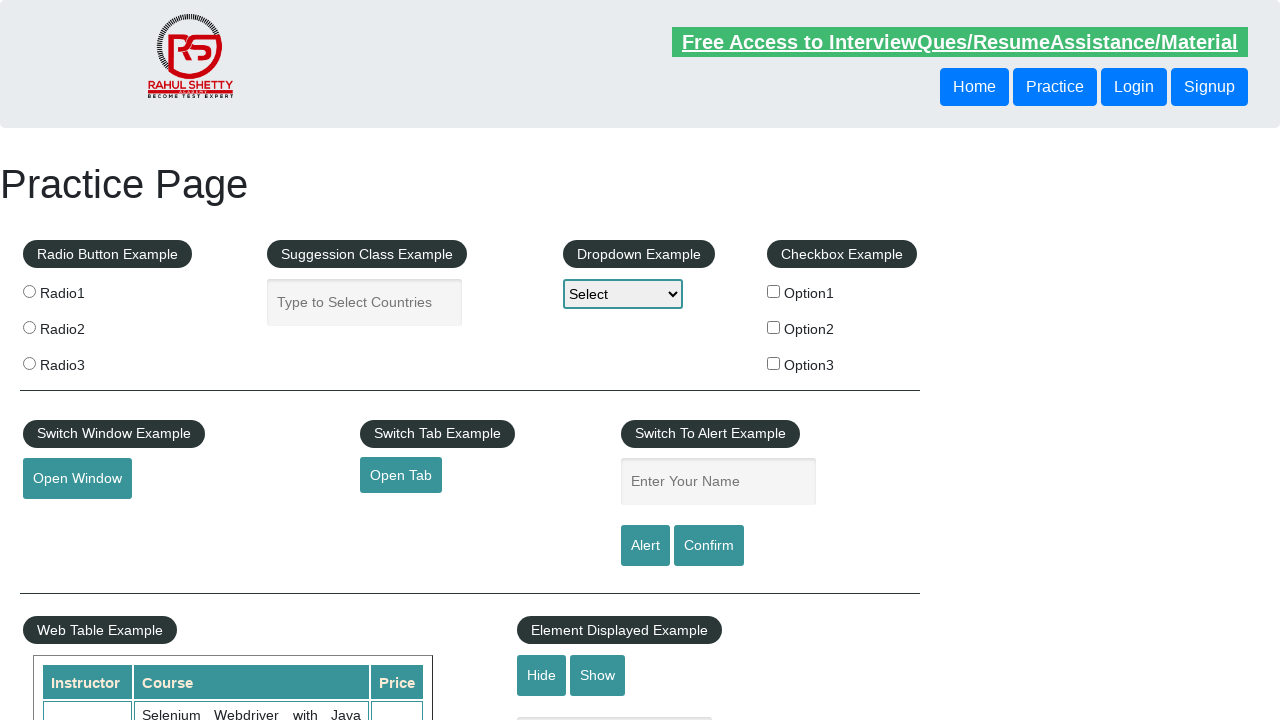

Page title verified: 'Practice Page' matches expected value 'Practice Page'
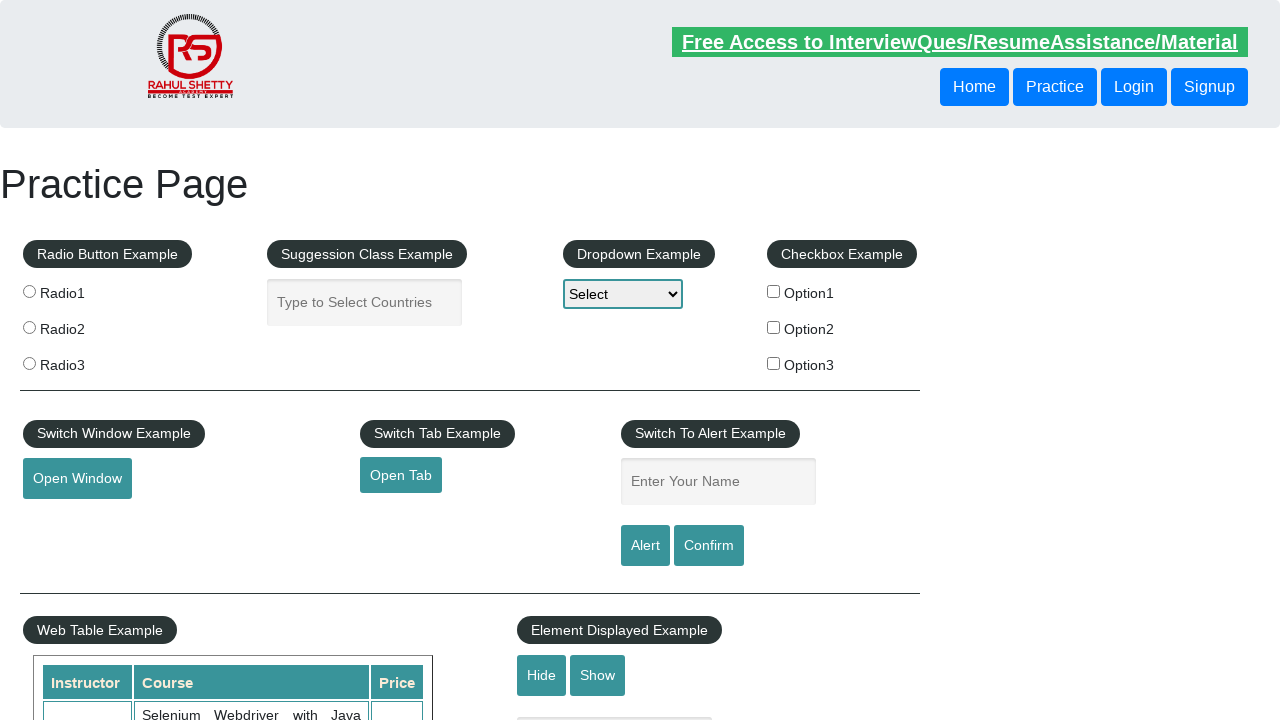

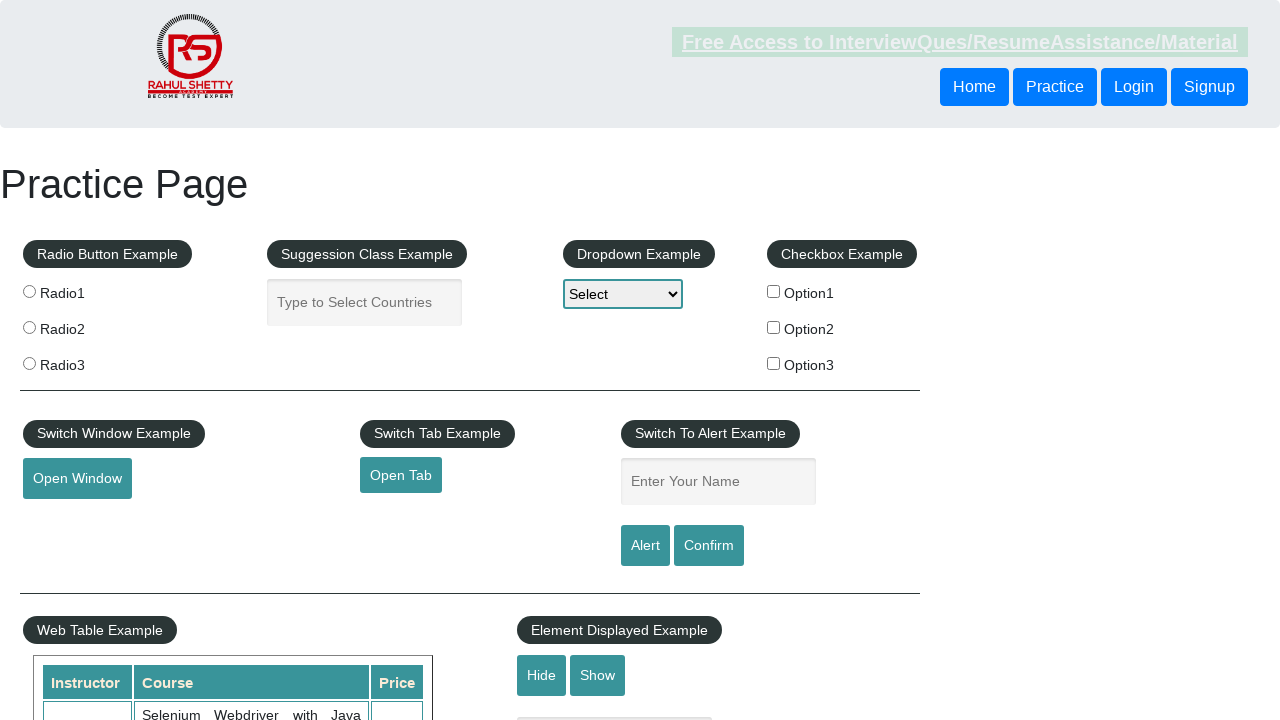